Tests static dropdown selection by selecting an option from a dropdown menu

Starting URL: https://rahulshettyacademy.com/AutomationPractice/

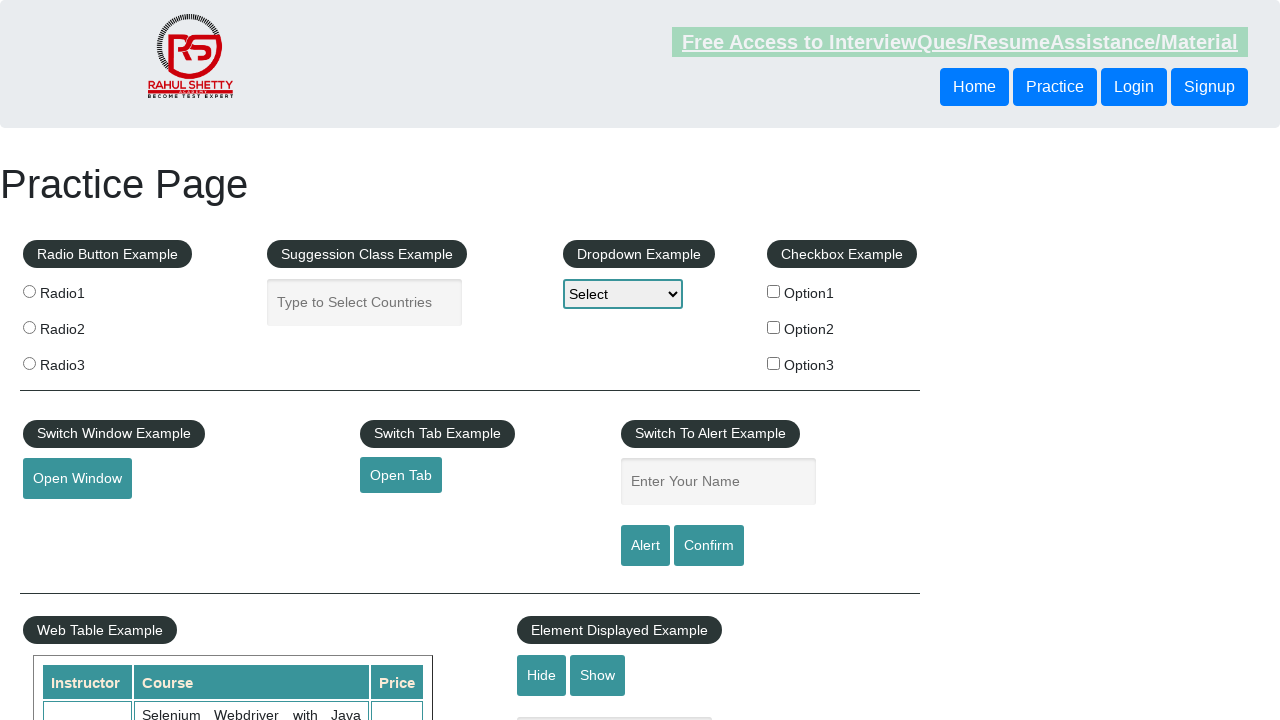

Navigated to AutomationPractice test page
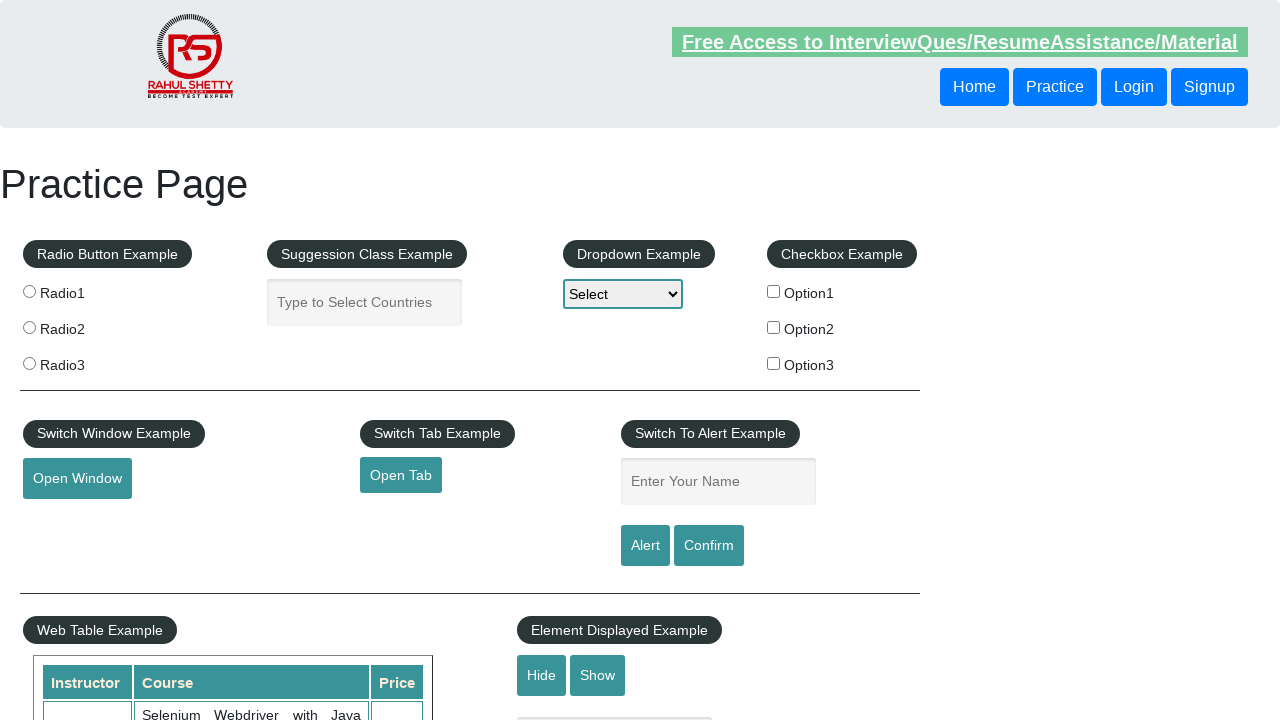

Selected 'Option1' from static dropdown menu on #dropdown-class-example
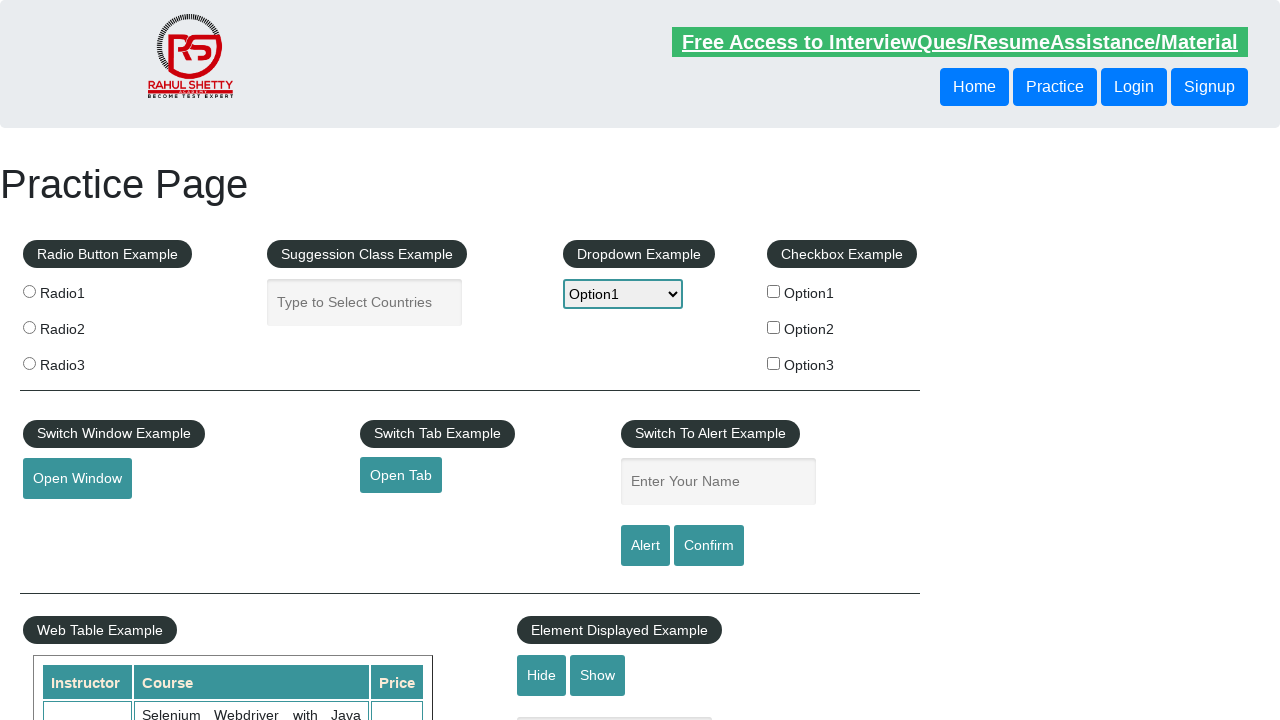

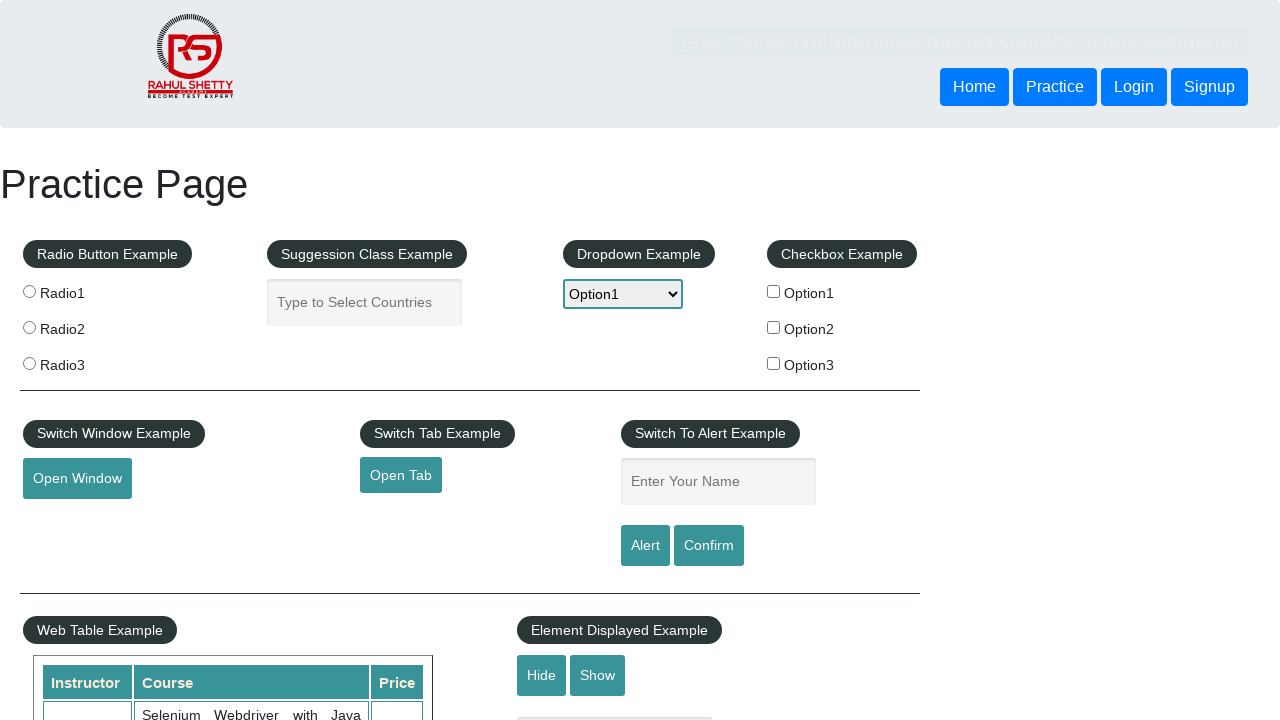